Tests browser window/tab handling by opening a new tab, switching between windows, and closing the new tab while keeping the parent window open

Starting URL: https://demoqa.com/browser-windows

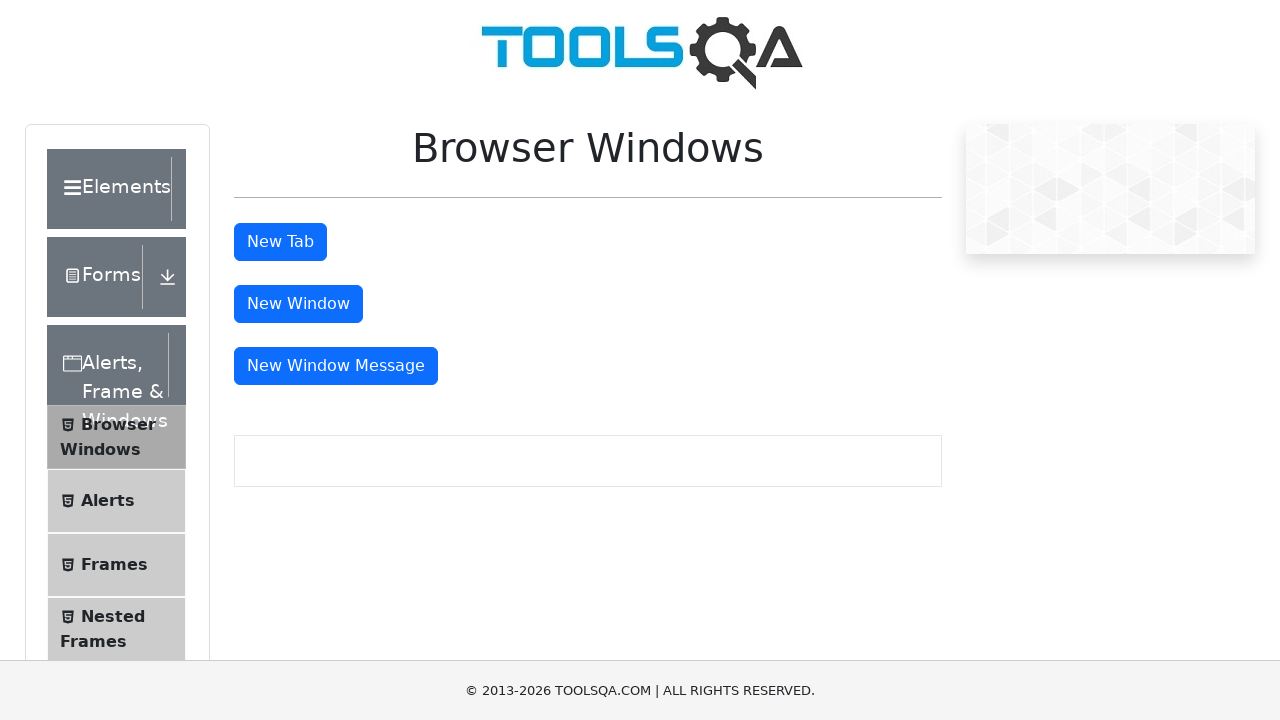

Clicked button to open new tab at (280, 242) on #tabButton
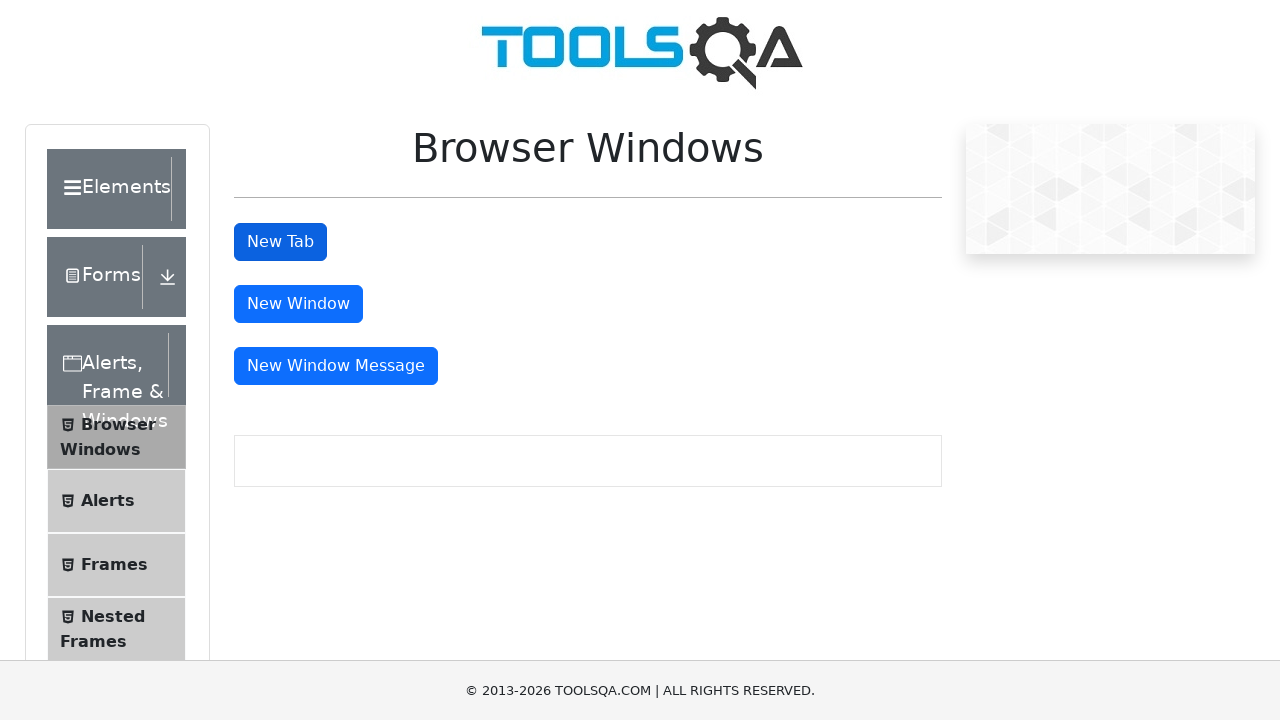

Waited for new tab to open
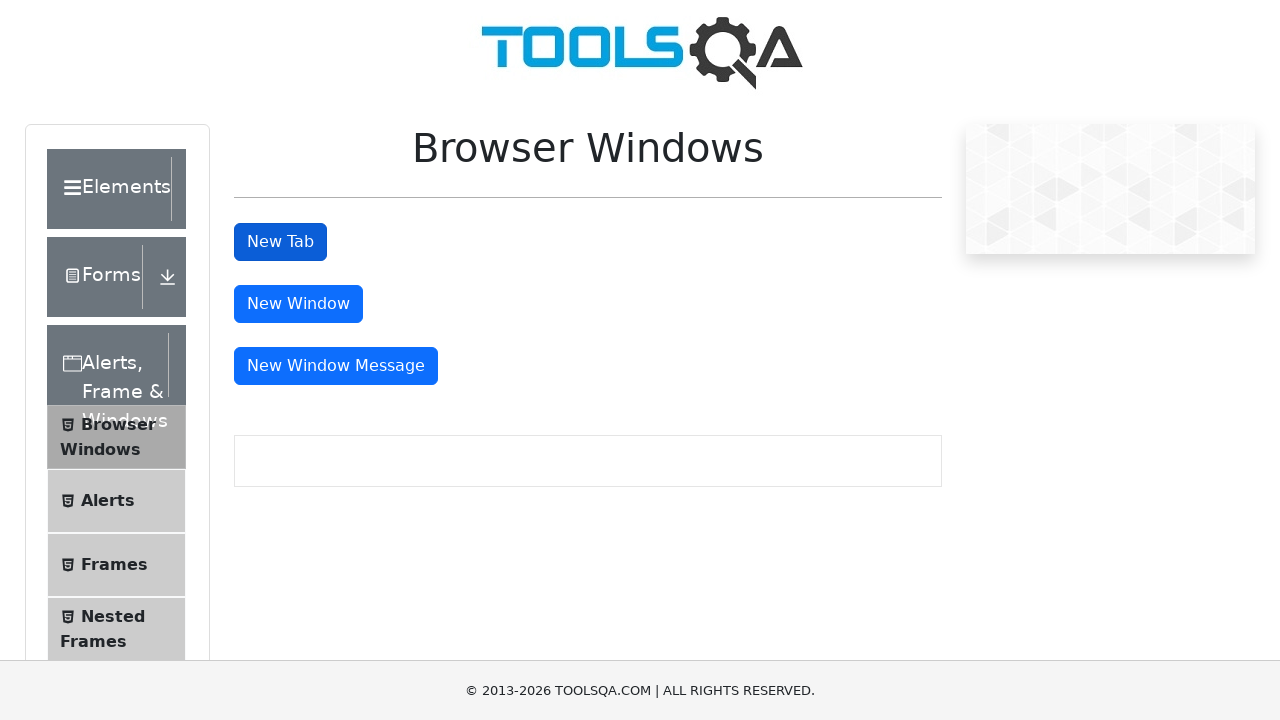

Retrieved all open pages/tabs from context
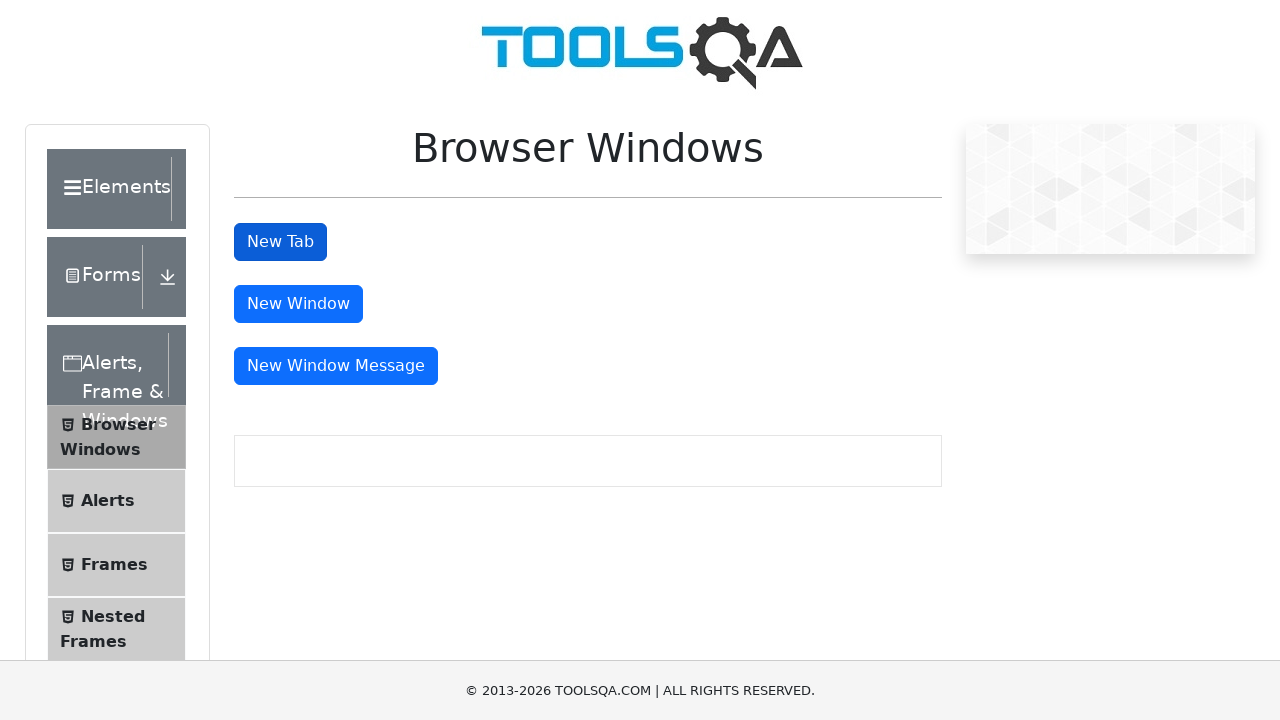

Identified new tab as the most recently opened page
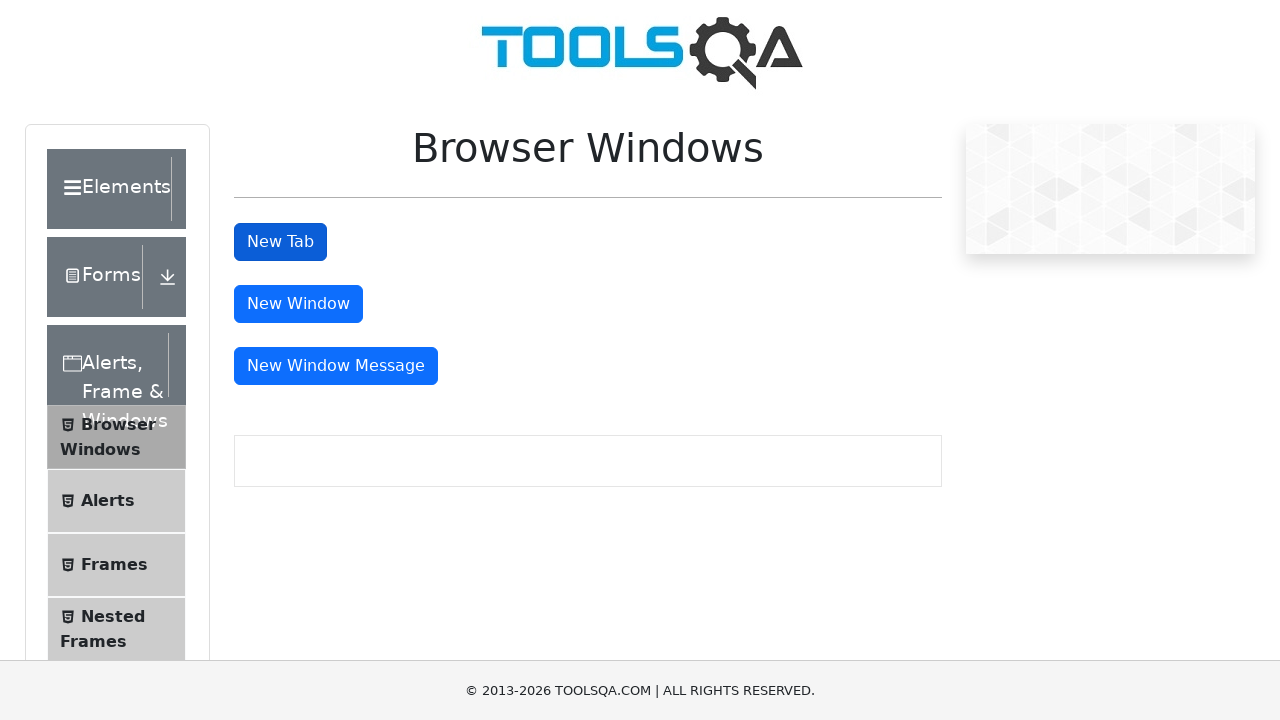

Closed the new tab
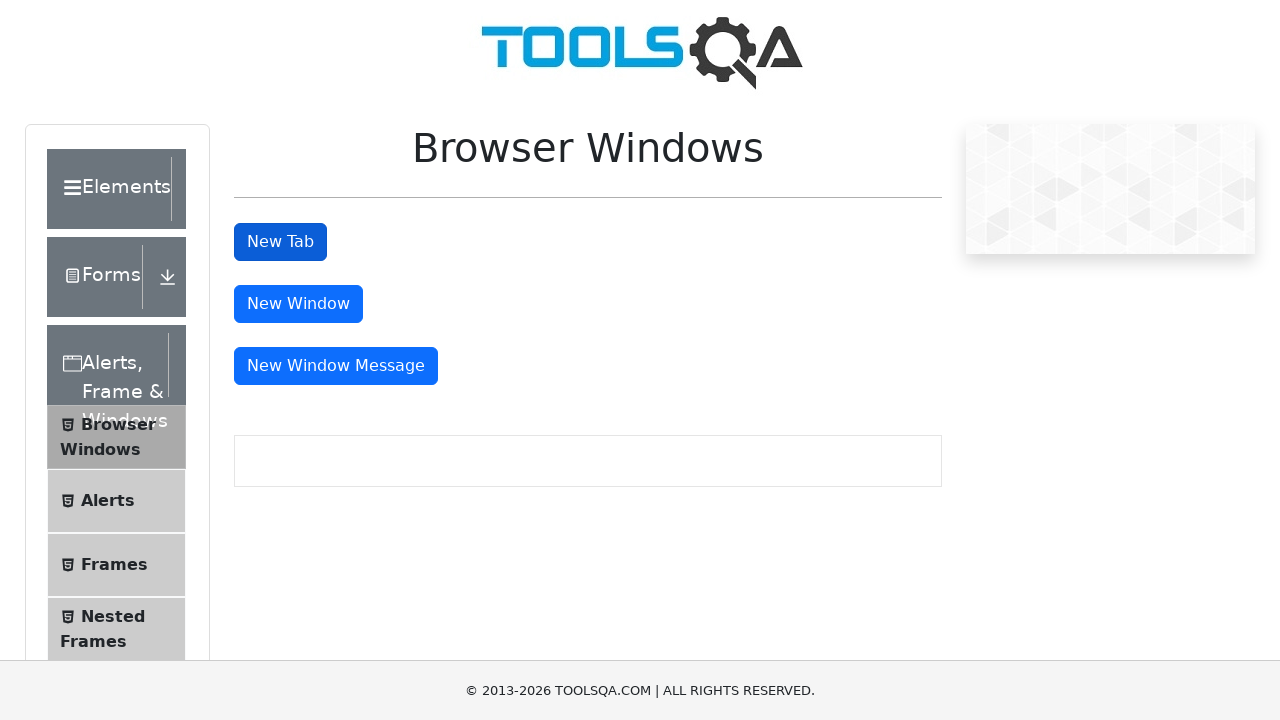

Main page remains active after closing new tab
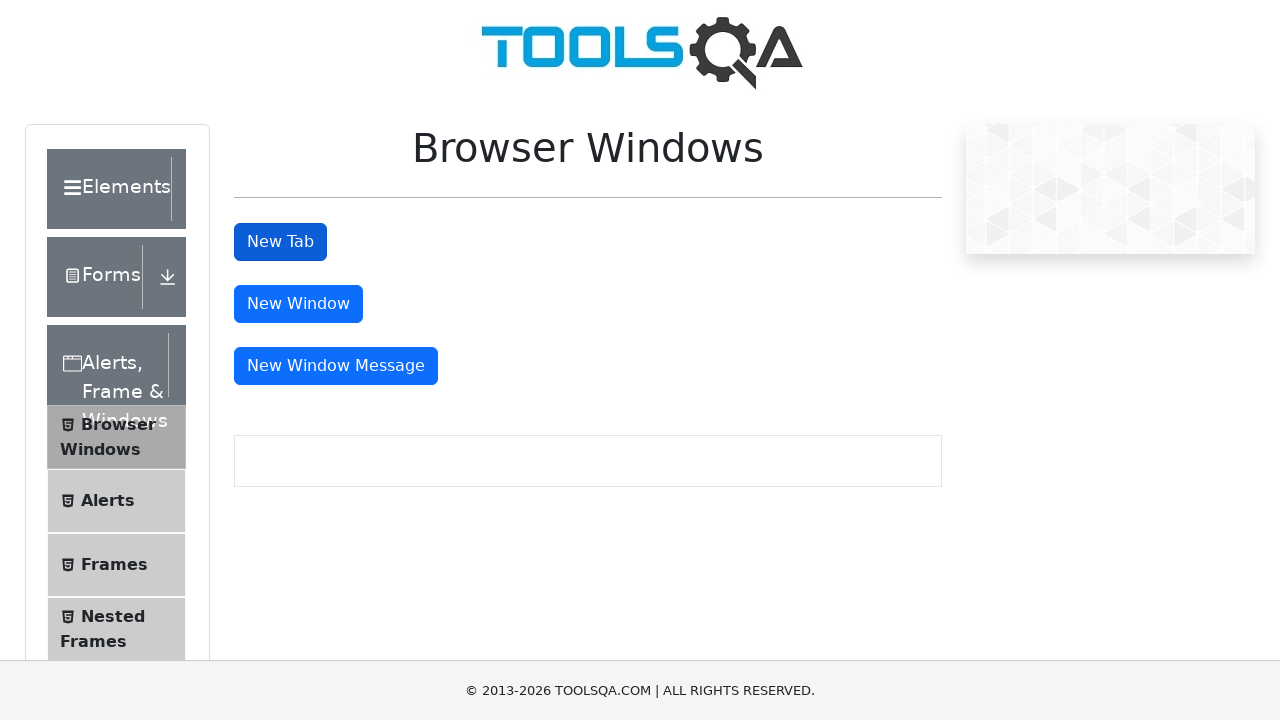

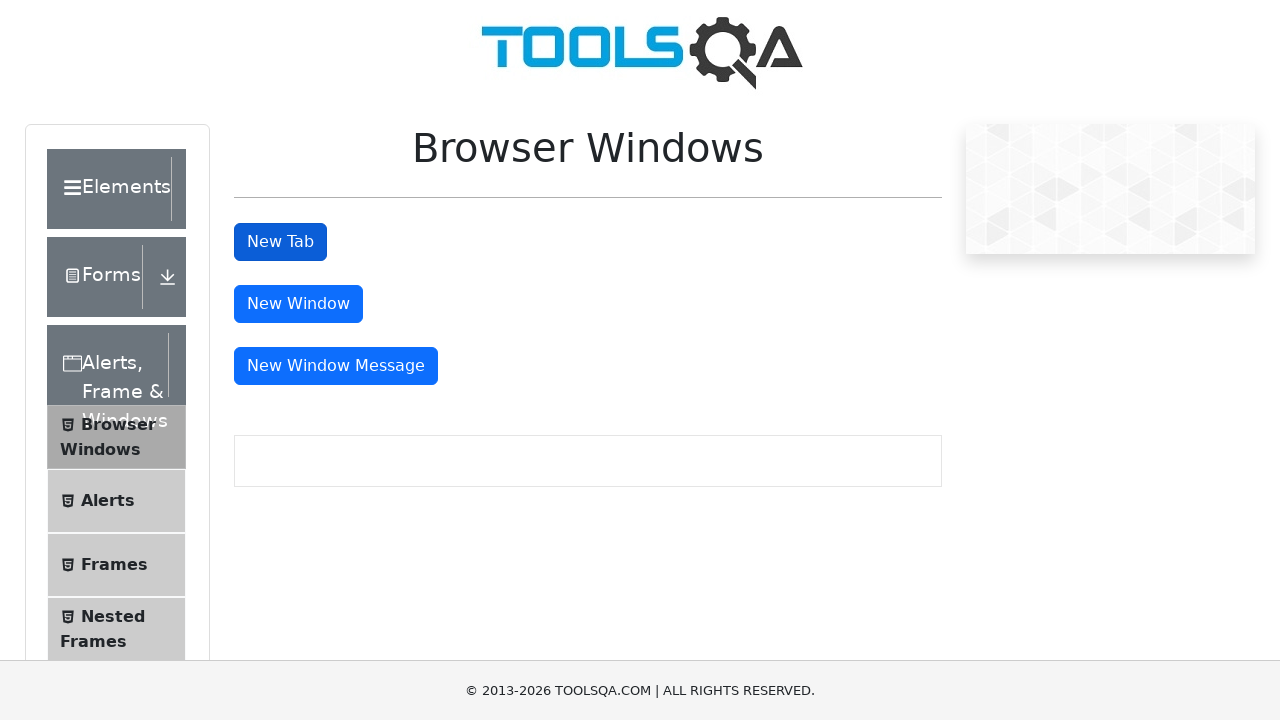